Navigates to VyTrack homepage and verifies that all main navigation menu items are present and displayed

Starting URL: https://vytrack.com/

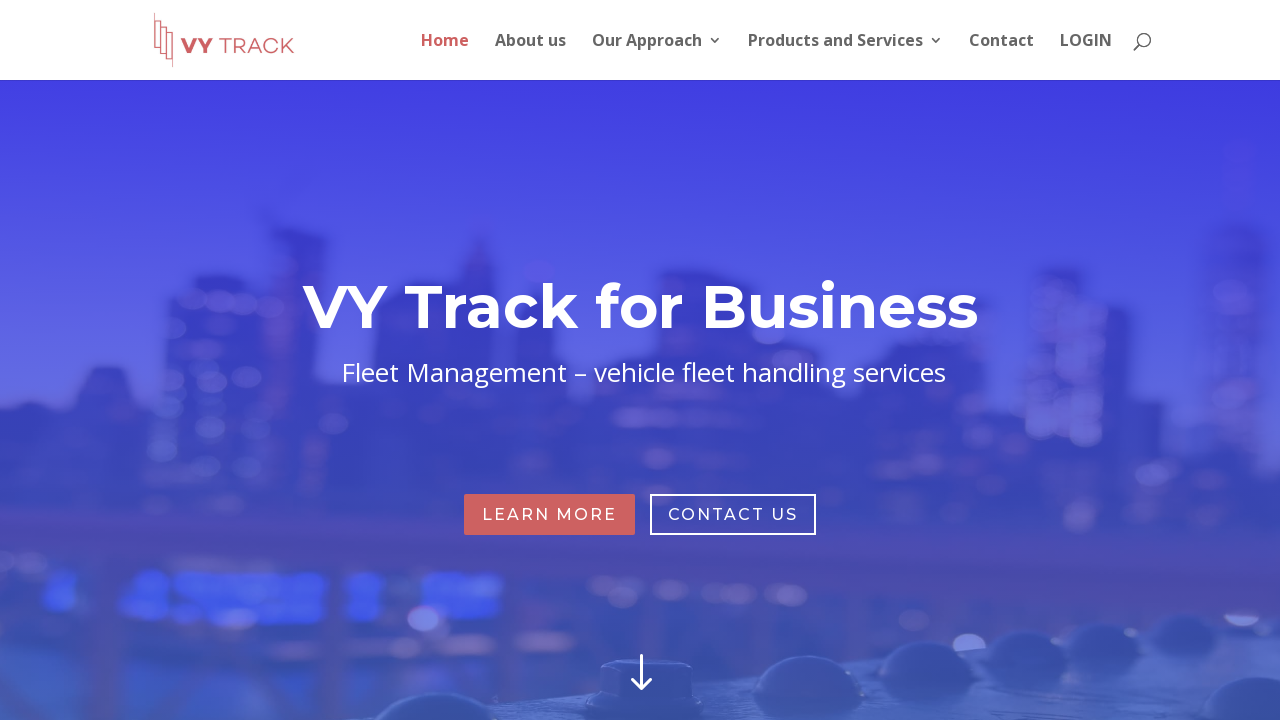

Navigated to VyTrack homepage
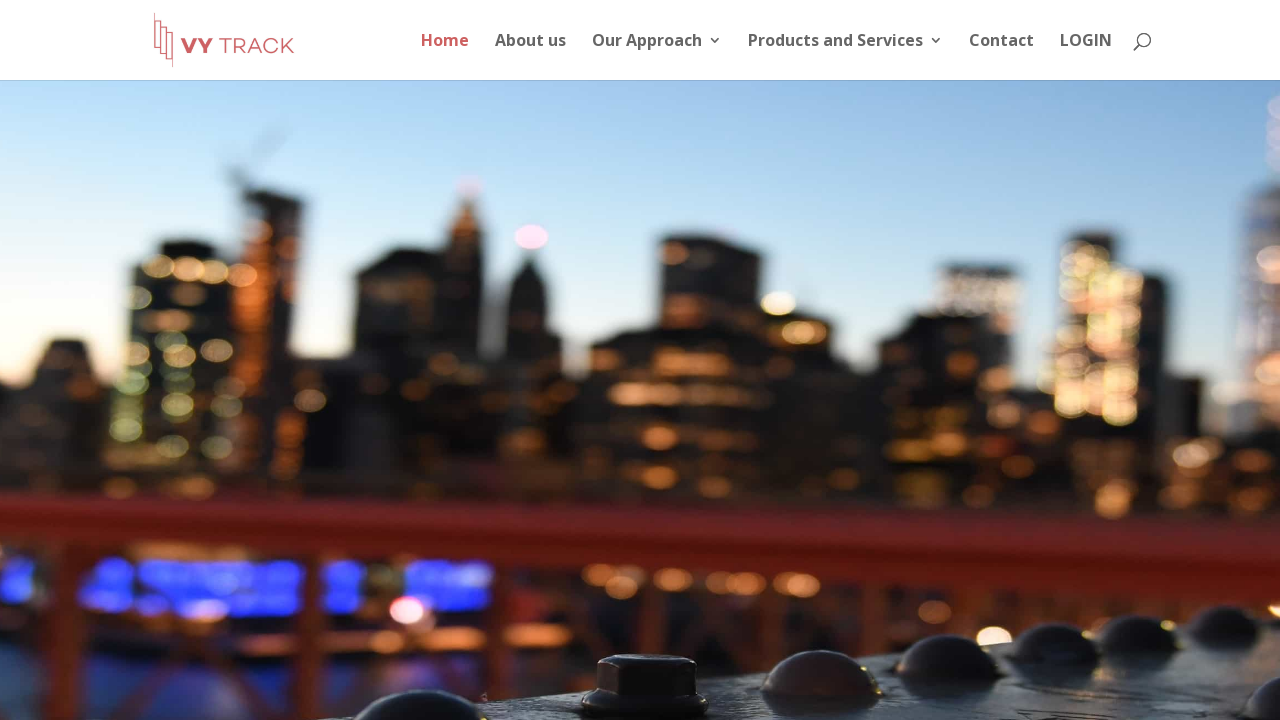

Main navigation menu loaded
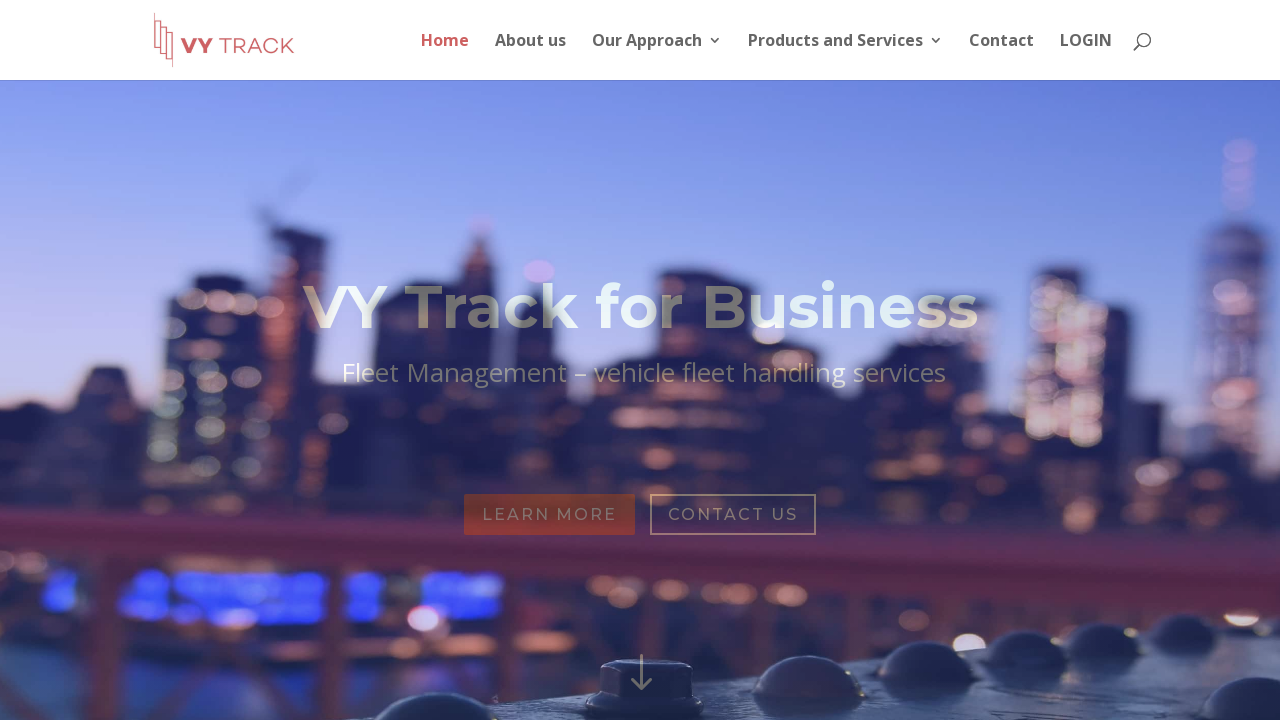

Retrieved all navigation menu items
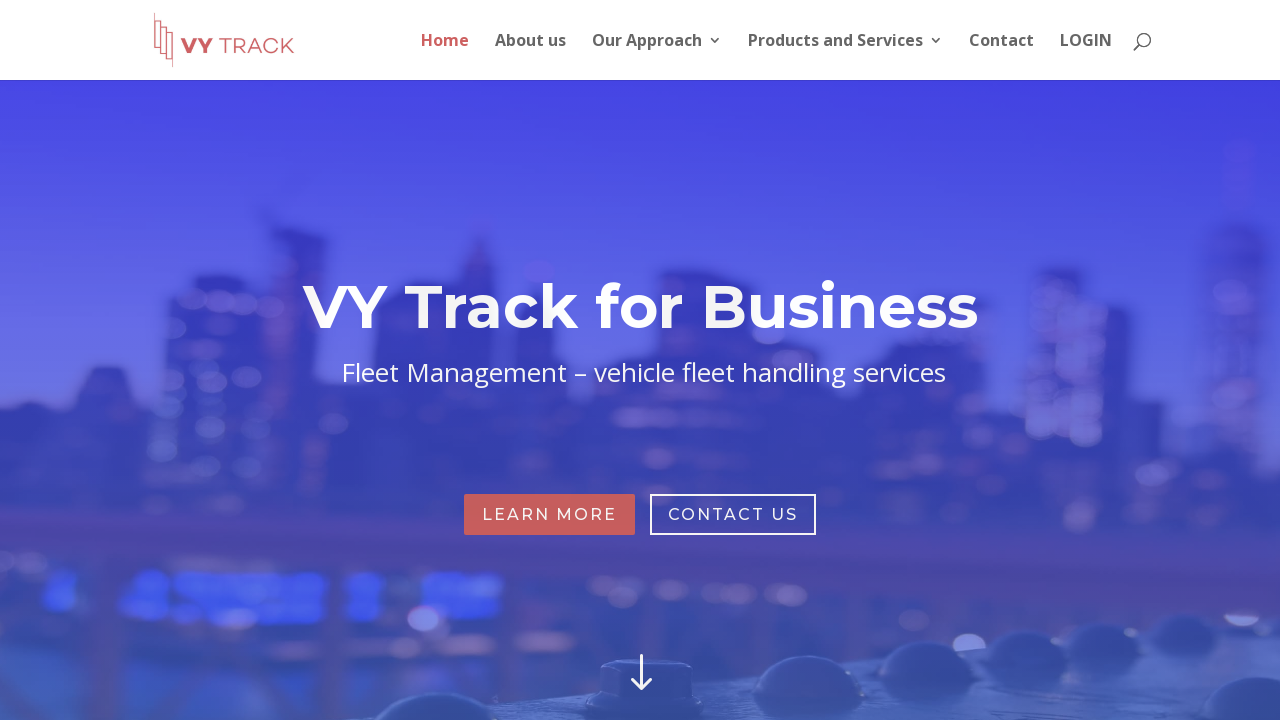

Extracted navigation labels: ['Home', 'About us', 'Our Approach', 'Products and Services', 'Contact', 'LOGIN']
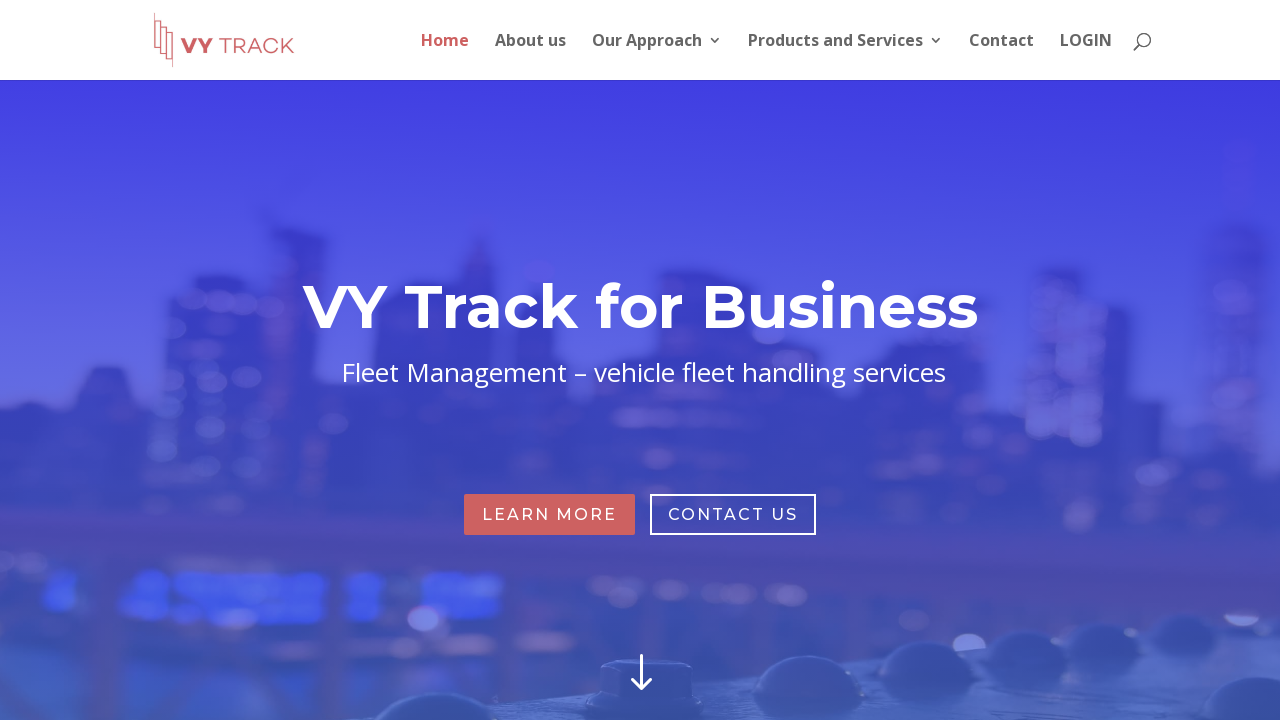

Verification passed: All navigation labels are displayed correctly
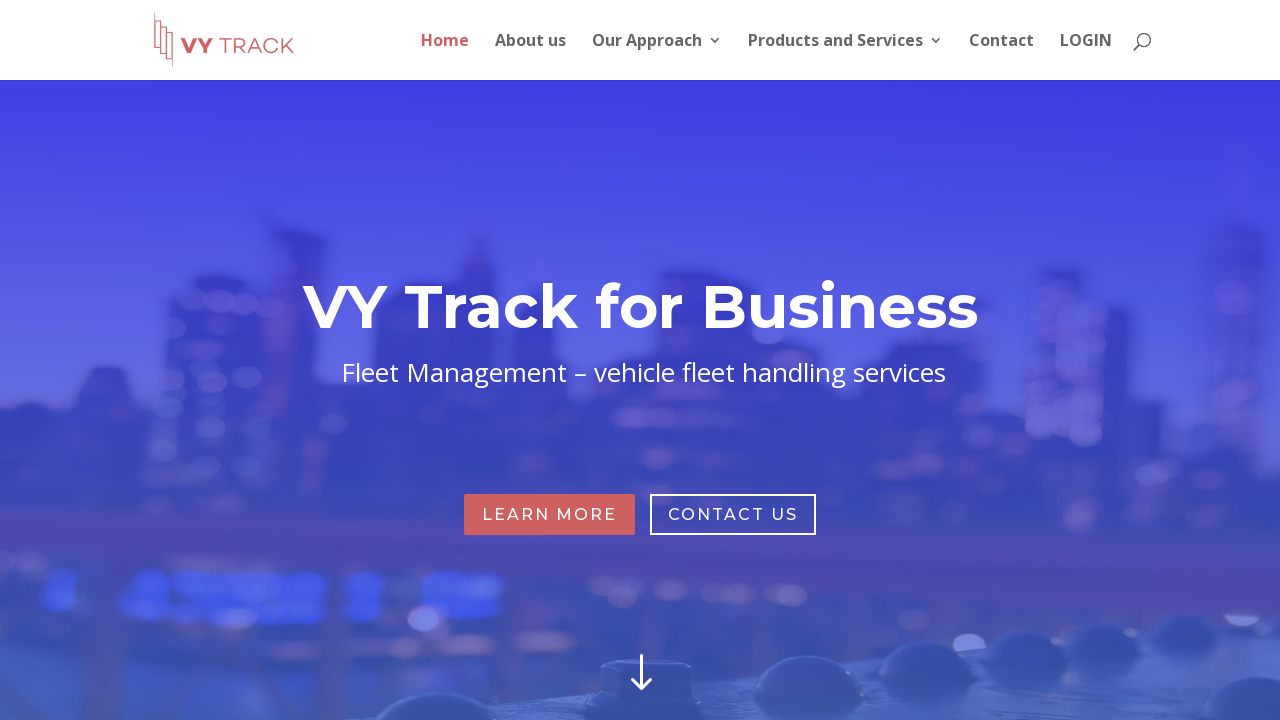

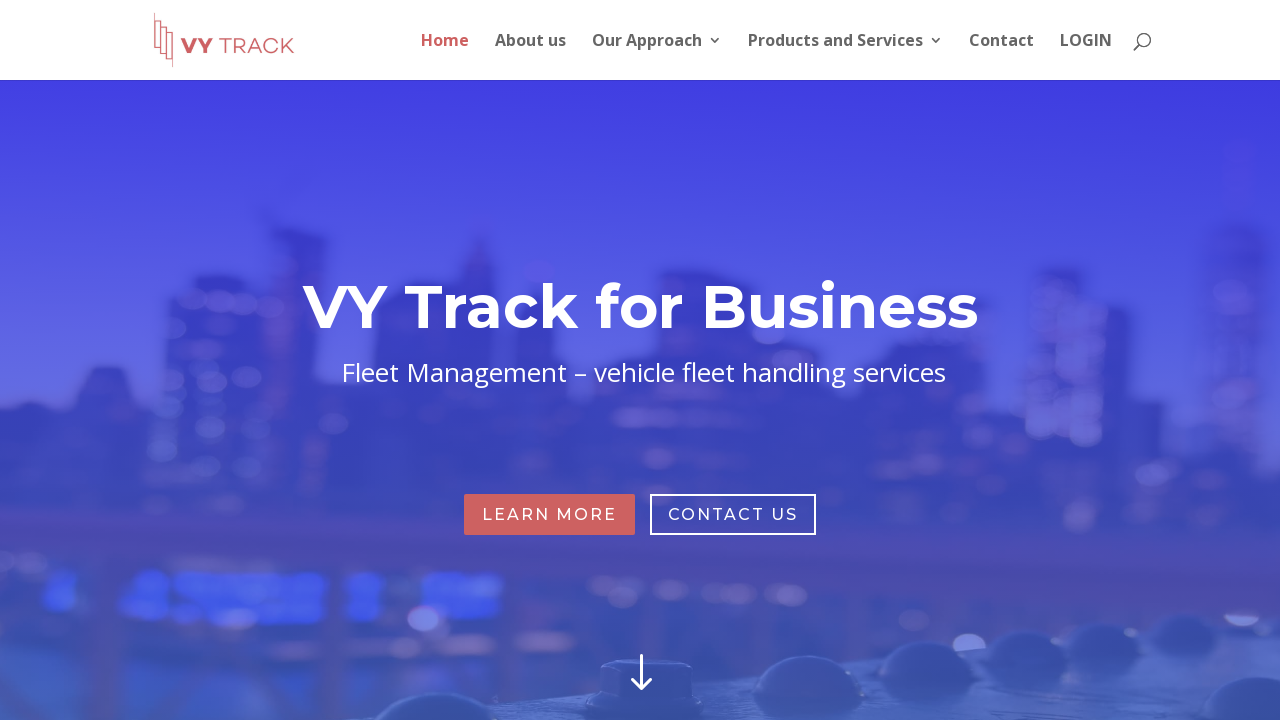